Tests A/B test opt-out functionality by visiting the page, verifying initial A/B test state, adding an opt-out cookie, refreshing, and confirming the page shows "No A/B Test"

Starting URL: http://the-internet.herokuapp.com/abtest

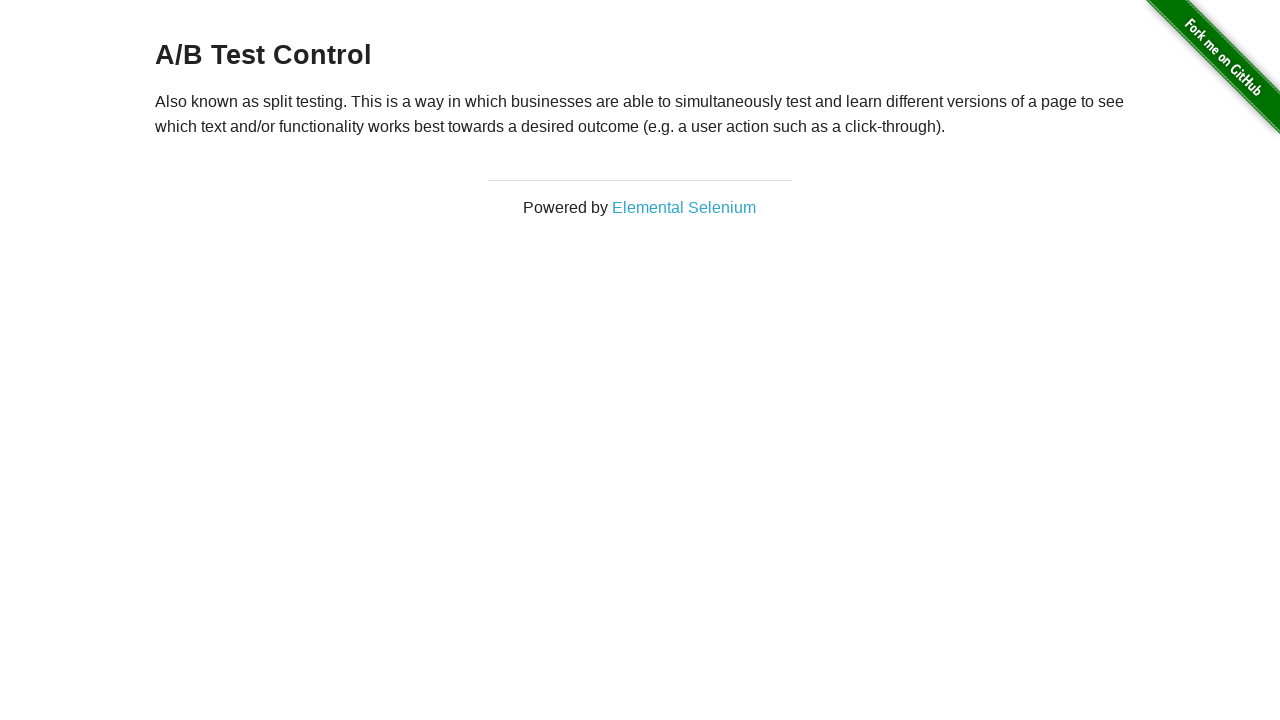

Waited for h3 heading element to be available
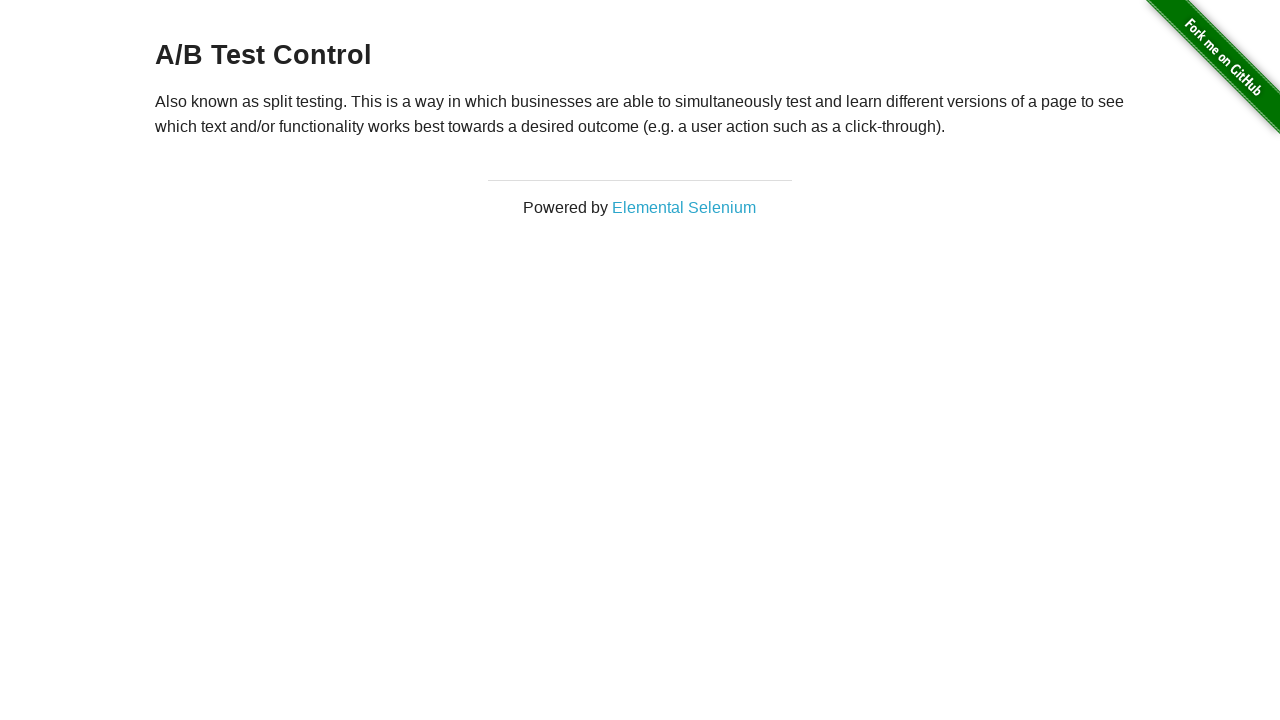

Retrieved initial heading text: 'A/B Test Control'
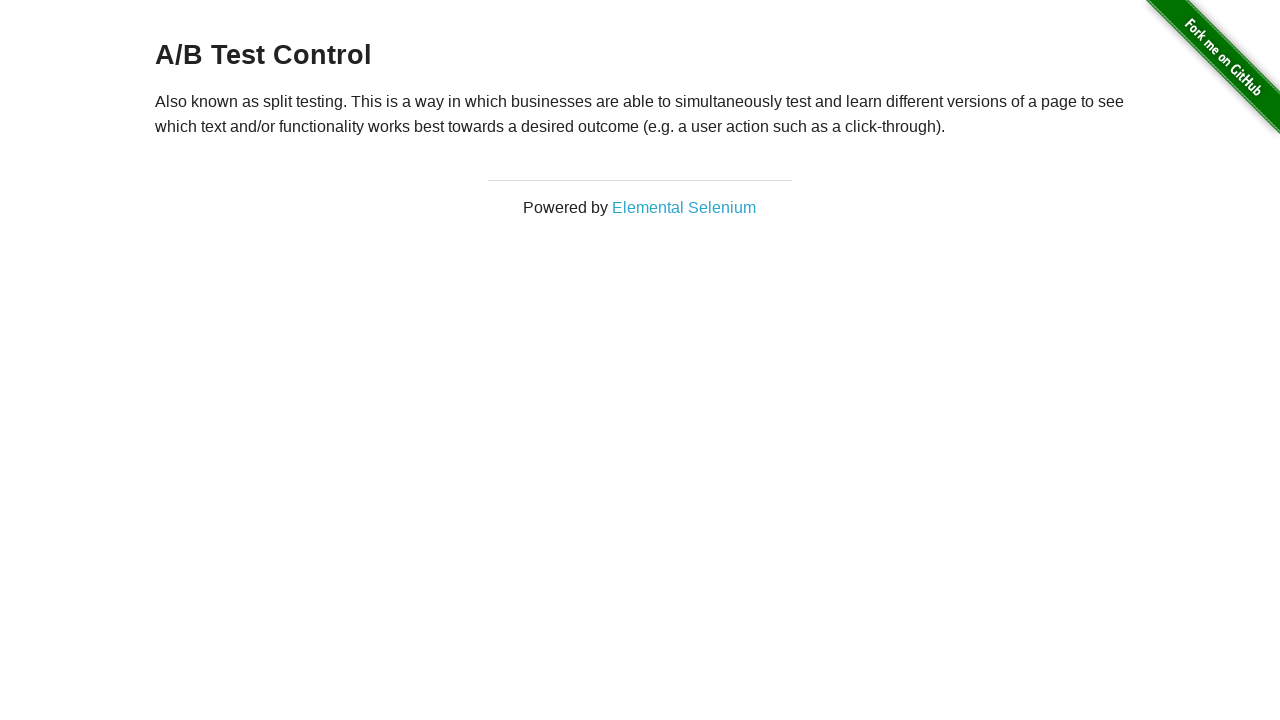

Verified initial heading starts with 'A/B Test'
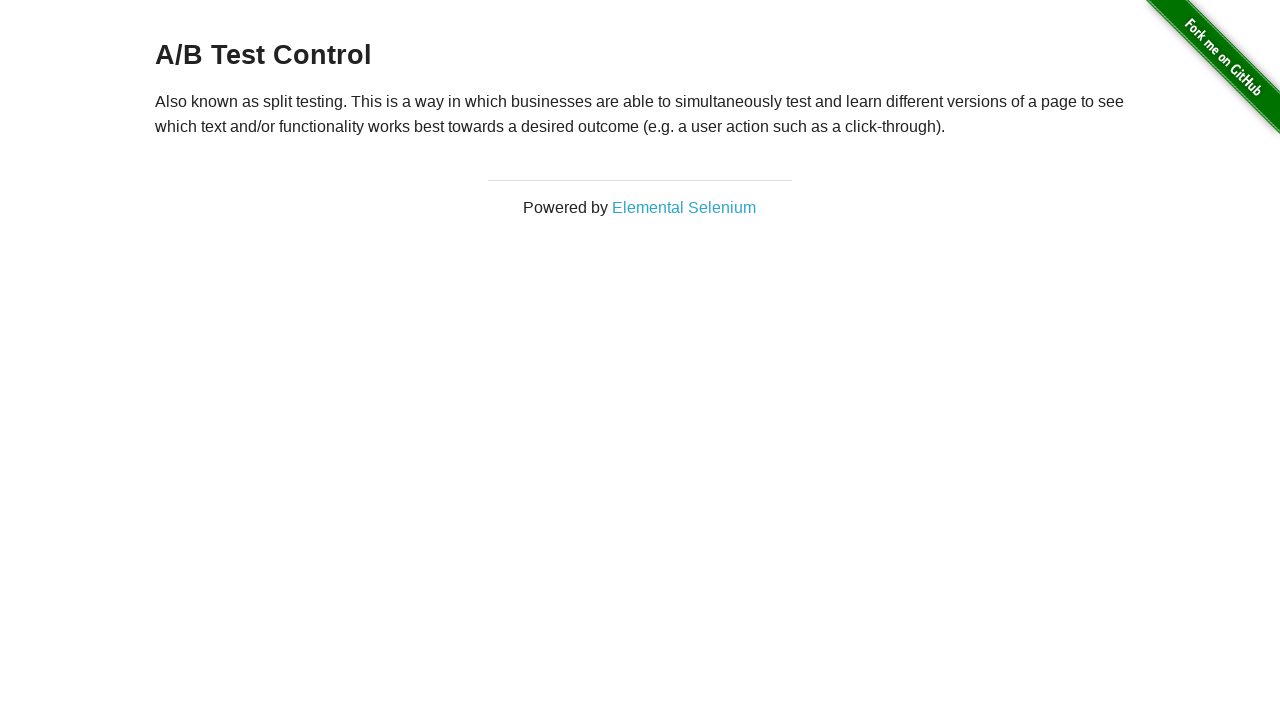

Added optimizelyOptOut cookie with value 'true'
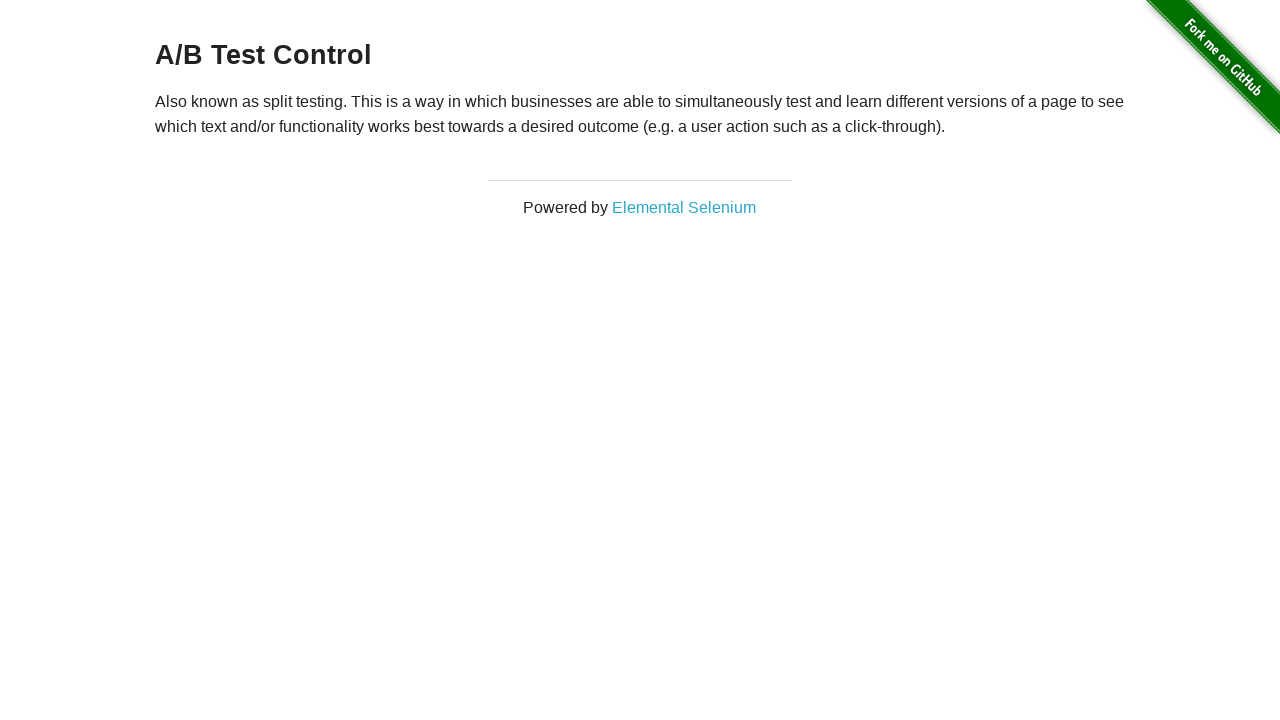

Reloaded the page to apply the opt-out cookie
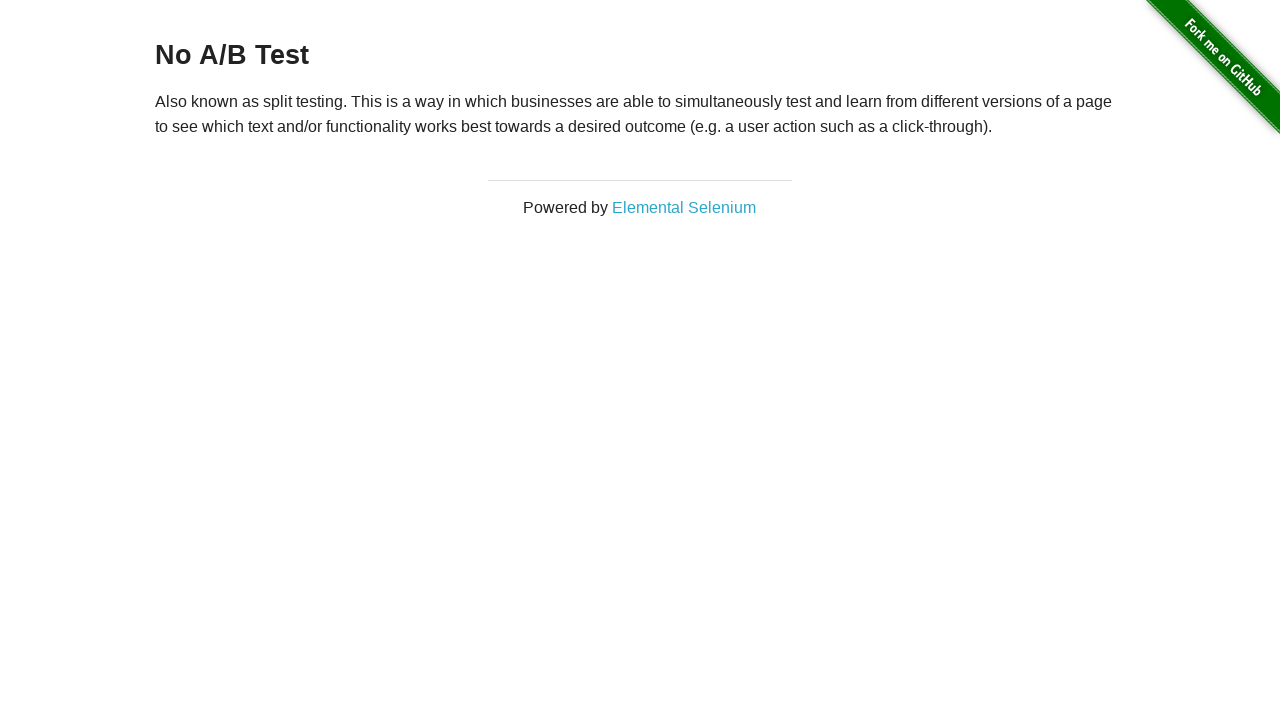

Waited for h3 heading element after page reload
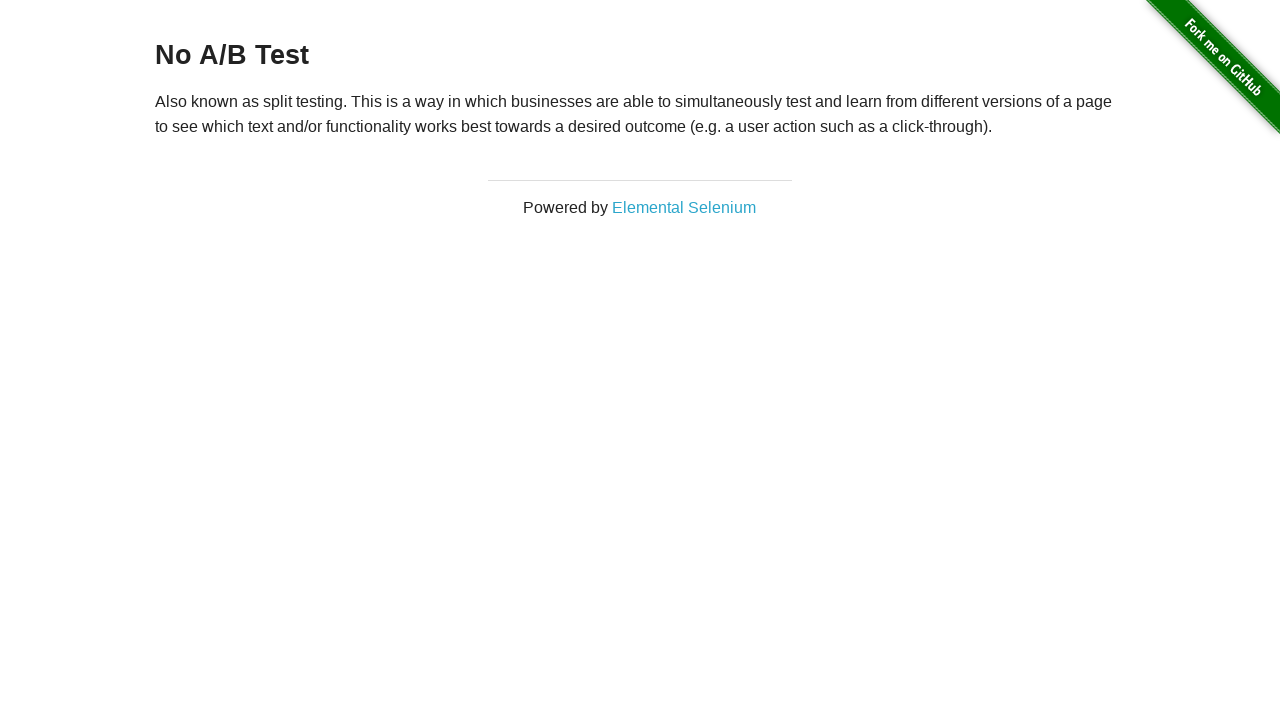

Retrieved heading text after opt-out: 'No A/B Test'
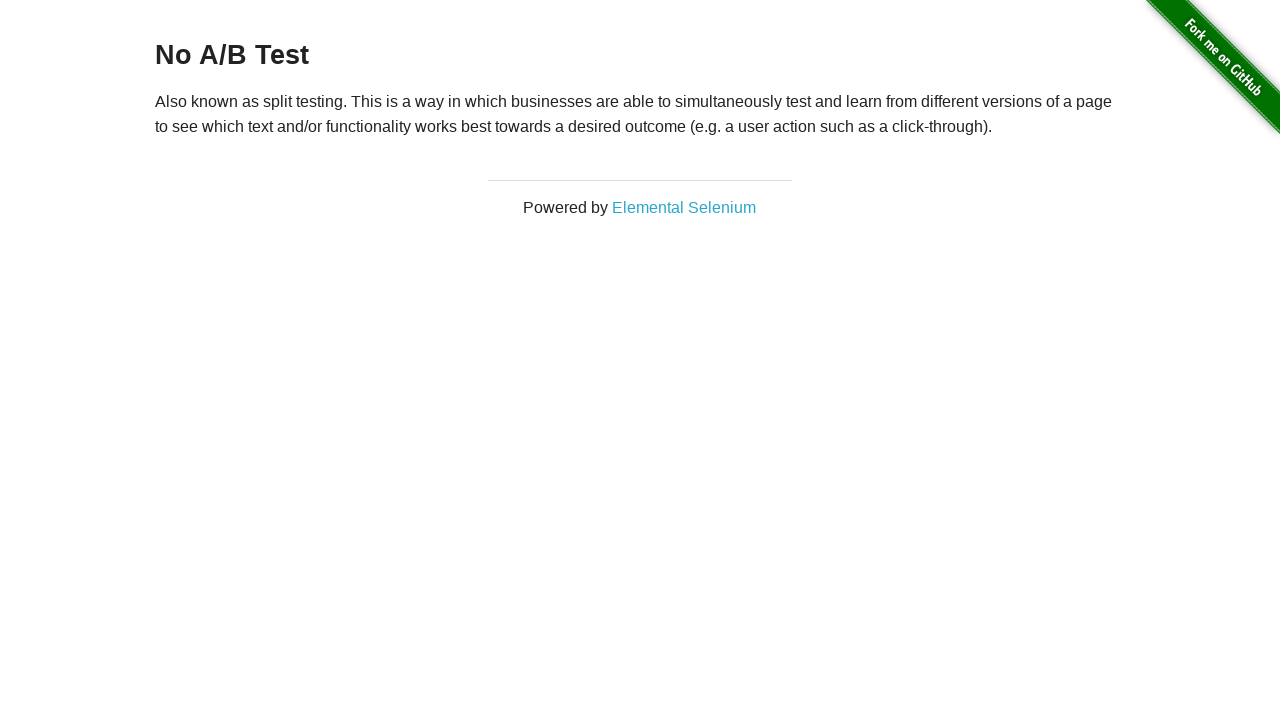

Verified heading now displays 'No A/B Test' confirming opt-out functionality
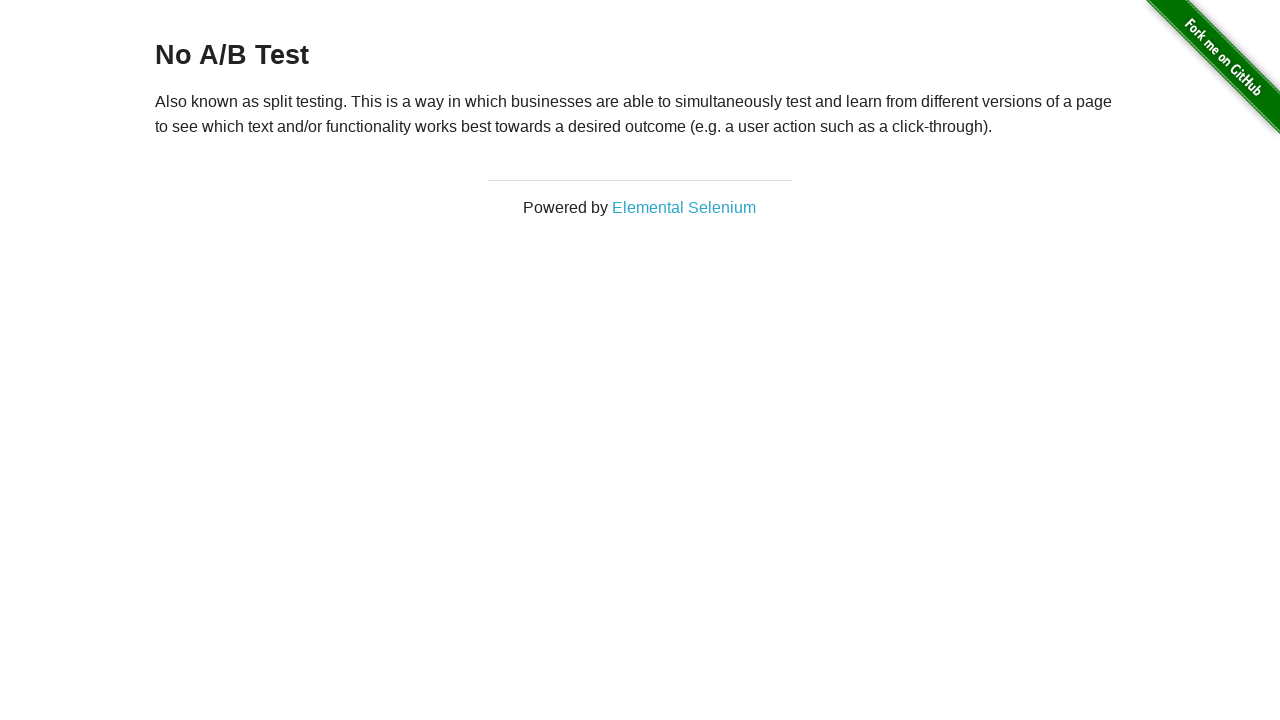

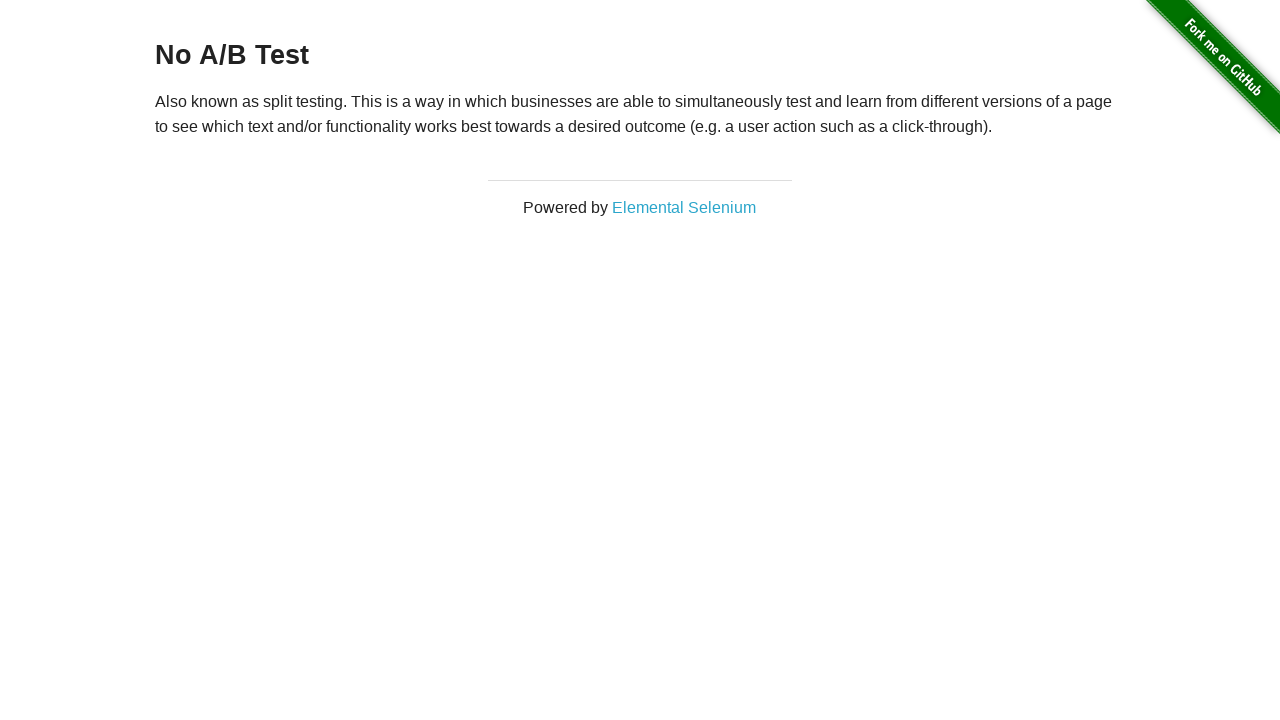